Tests the Playwright demo TodoMVC app by adding a new todo item and verifying it appears in the list.

Starting URL: https://demo.playwright.dev/todomvc

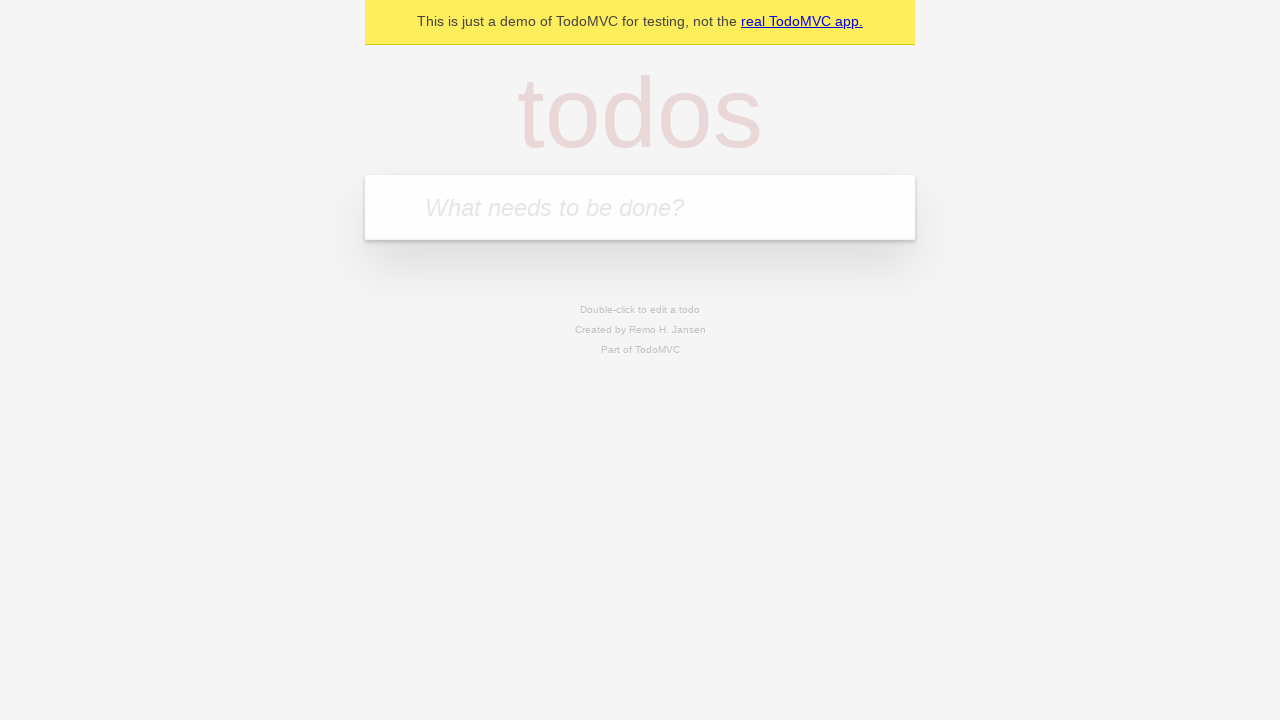

Clicked on the todo input field at (640, 207) on internal:attr=[placeholder="What needs to be done?"i]
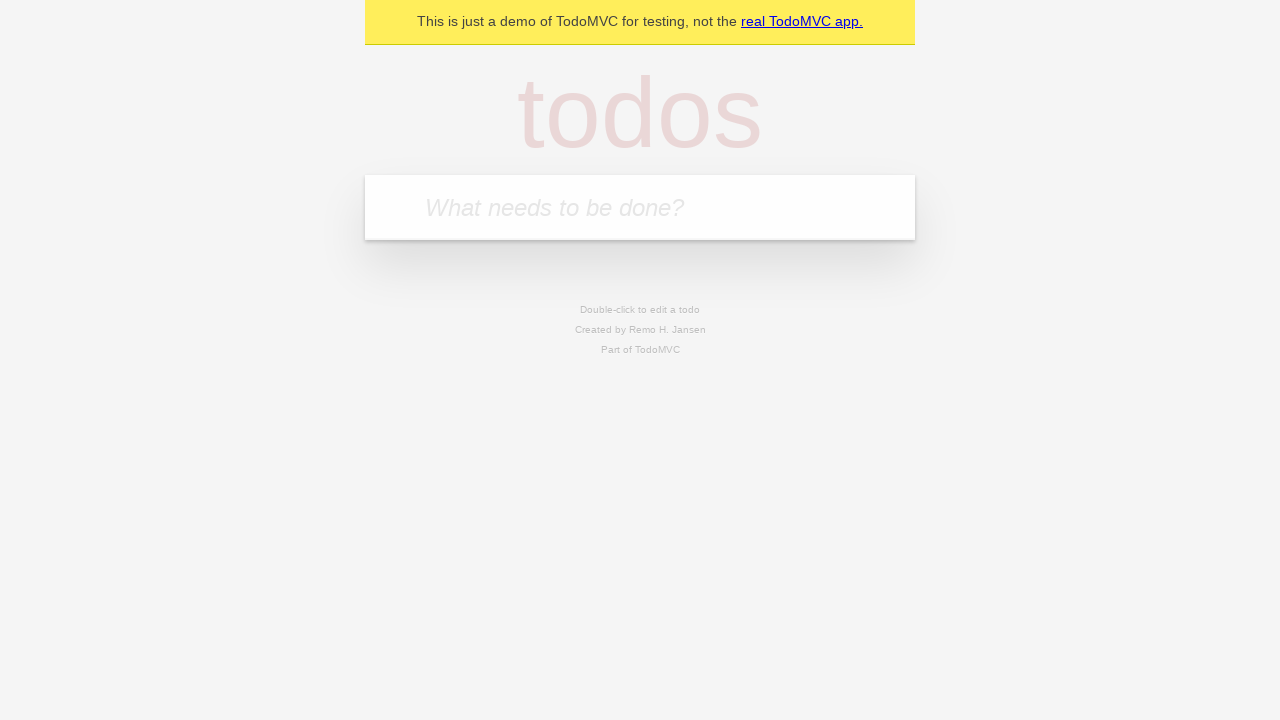

Filled todo input with 'Get some milk' on internal:attr=[placeholder="What needs to be done?"i]
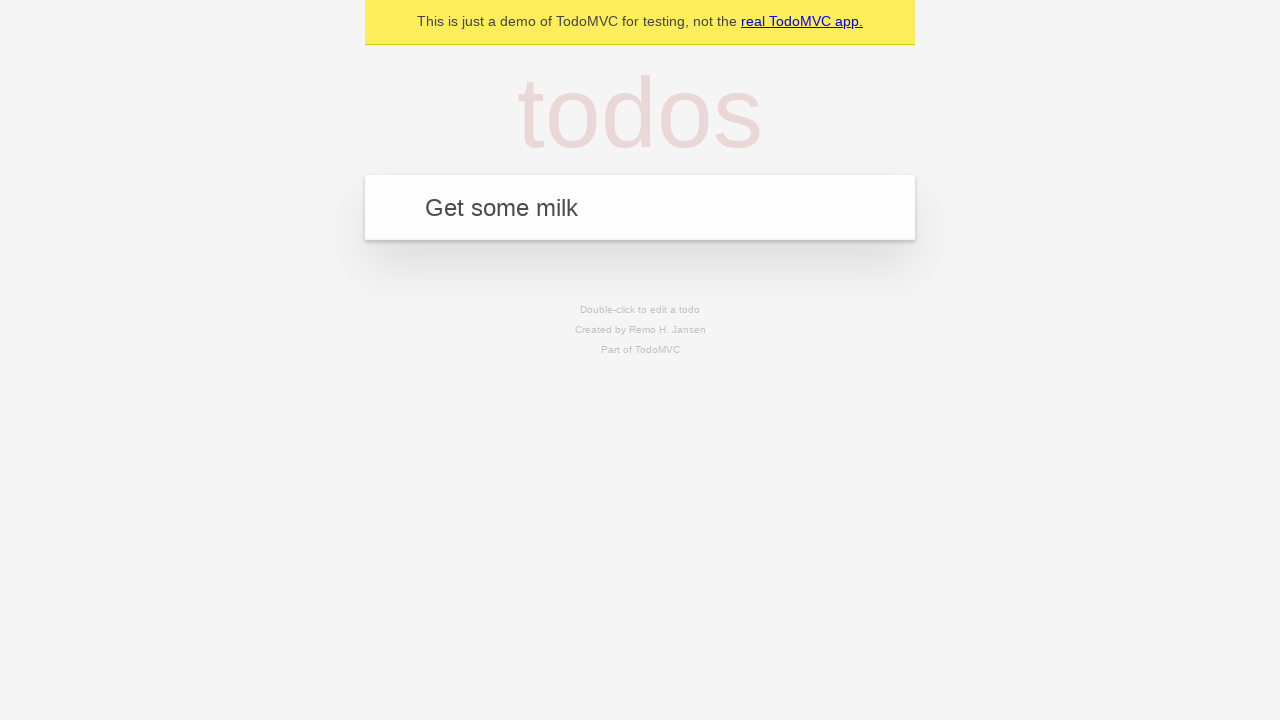

Pressed Enter to add the todo item on internal:attr=[placeholder="What needs to be done?"i]
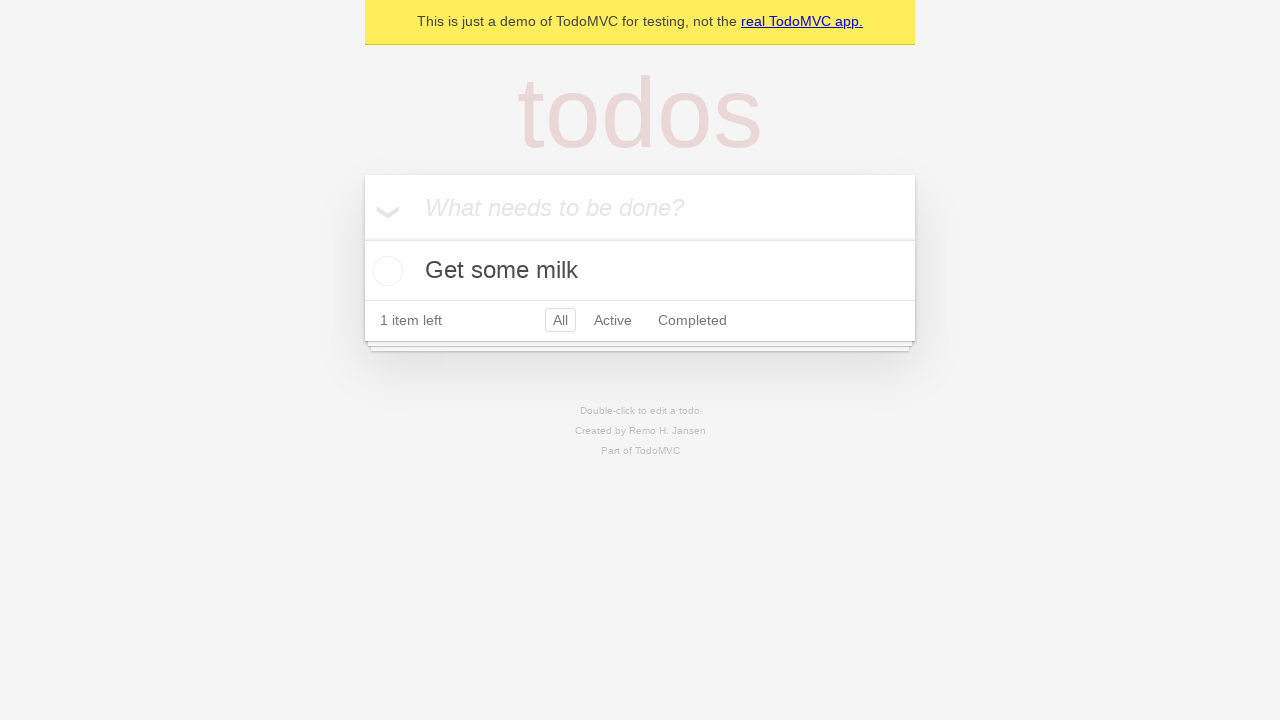

Verified that the todo item 'Get some milk' appears in the list
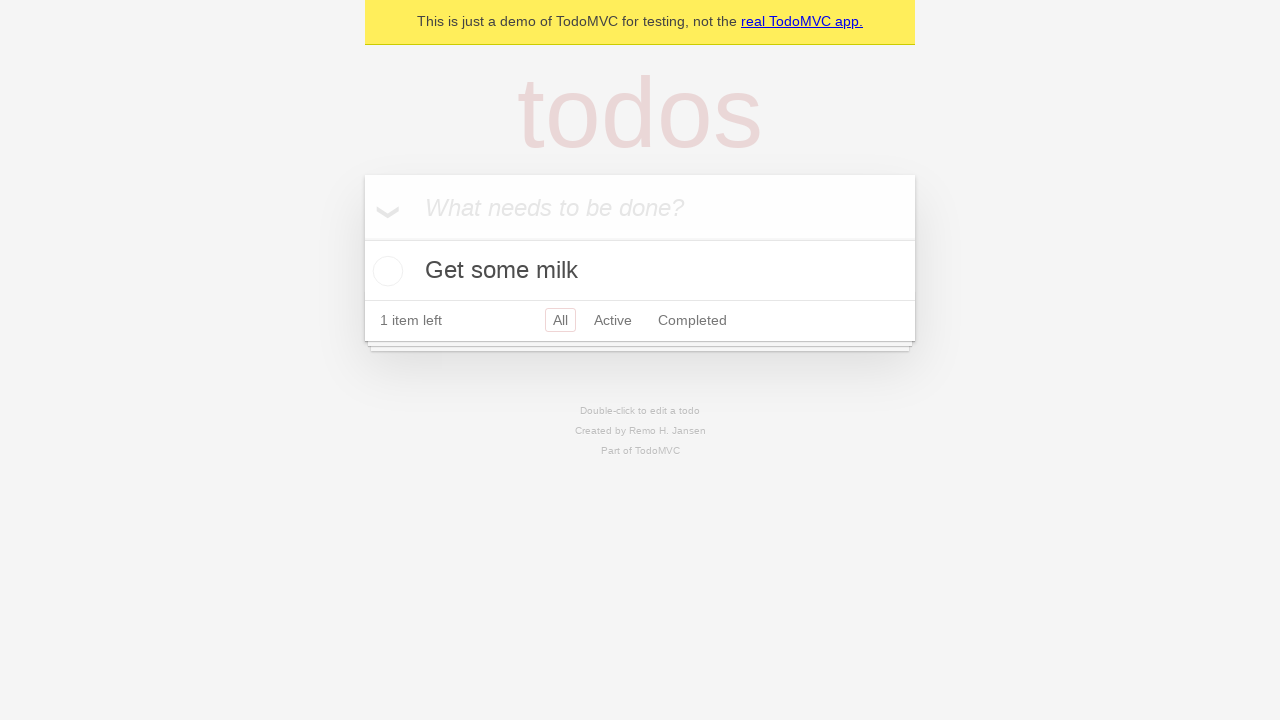

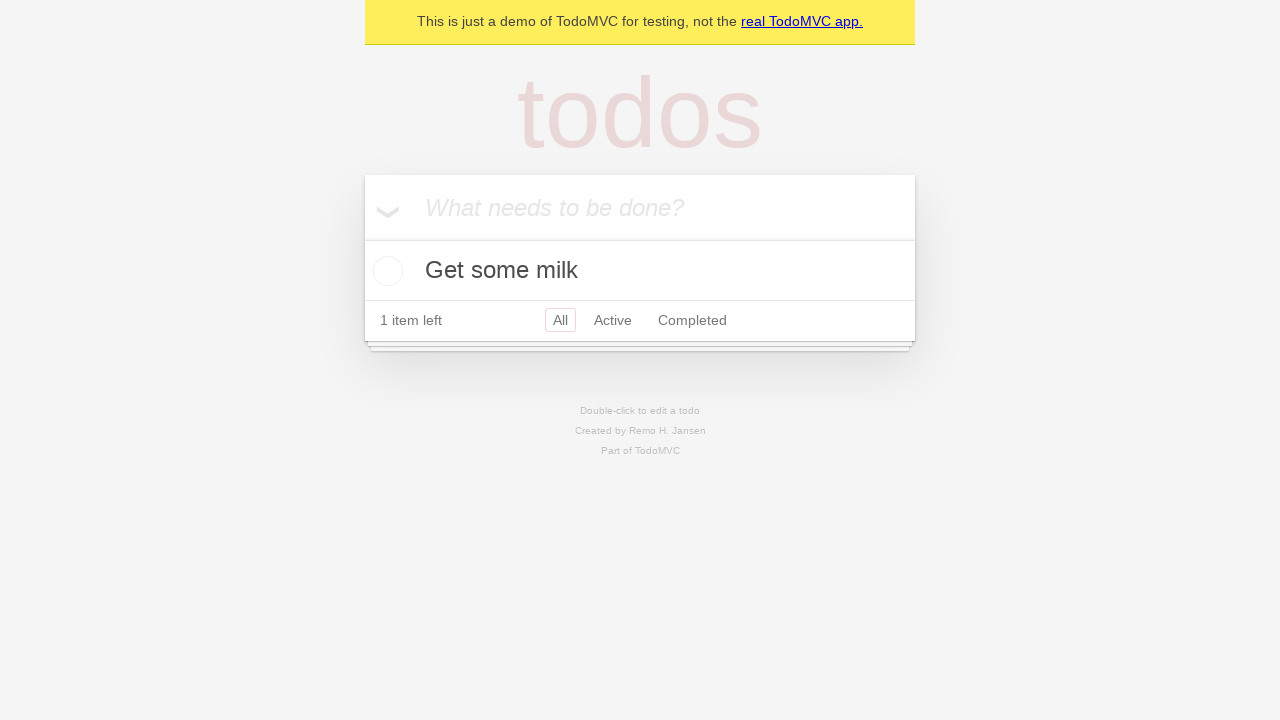